Tests dropdown menu functionality by selecting a country option from a select dropdown using the label "American Samoa".

Starting URL: https://www.globalsqa.com/demo-site/select-dropdown-menu/

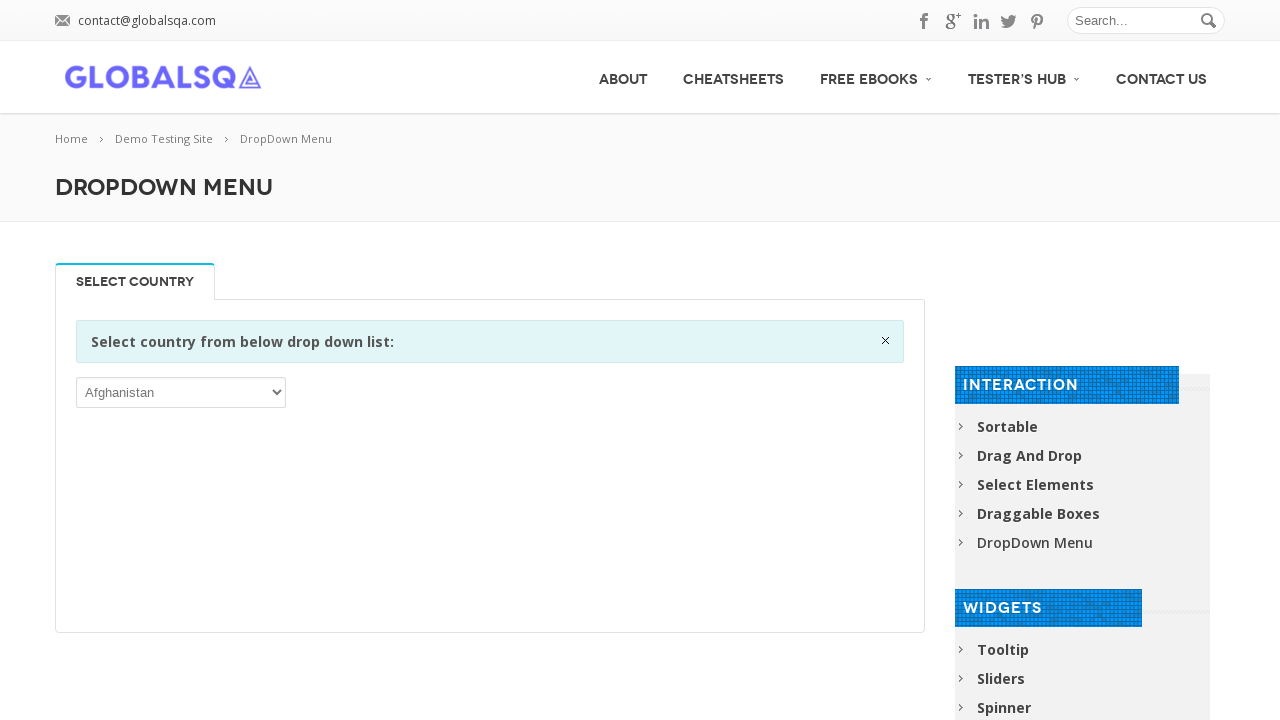

Navigated to dropdown menu demo site
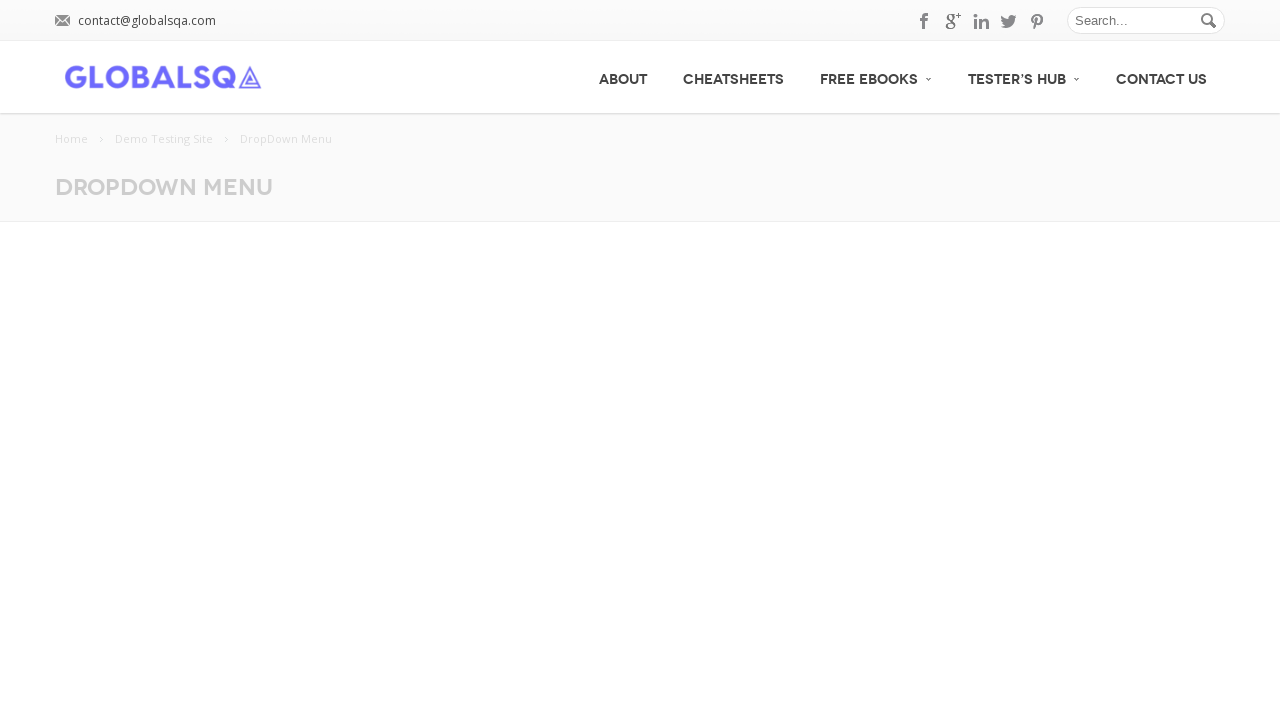

Selected 'American Samoa' from the country dropdown on //div[@rel-title='Select Country']//select[1]
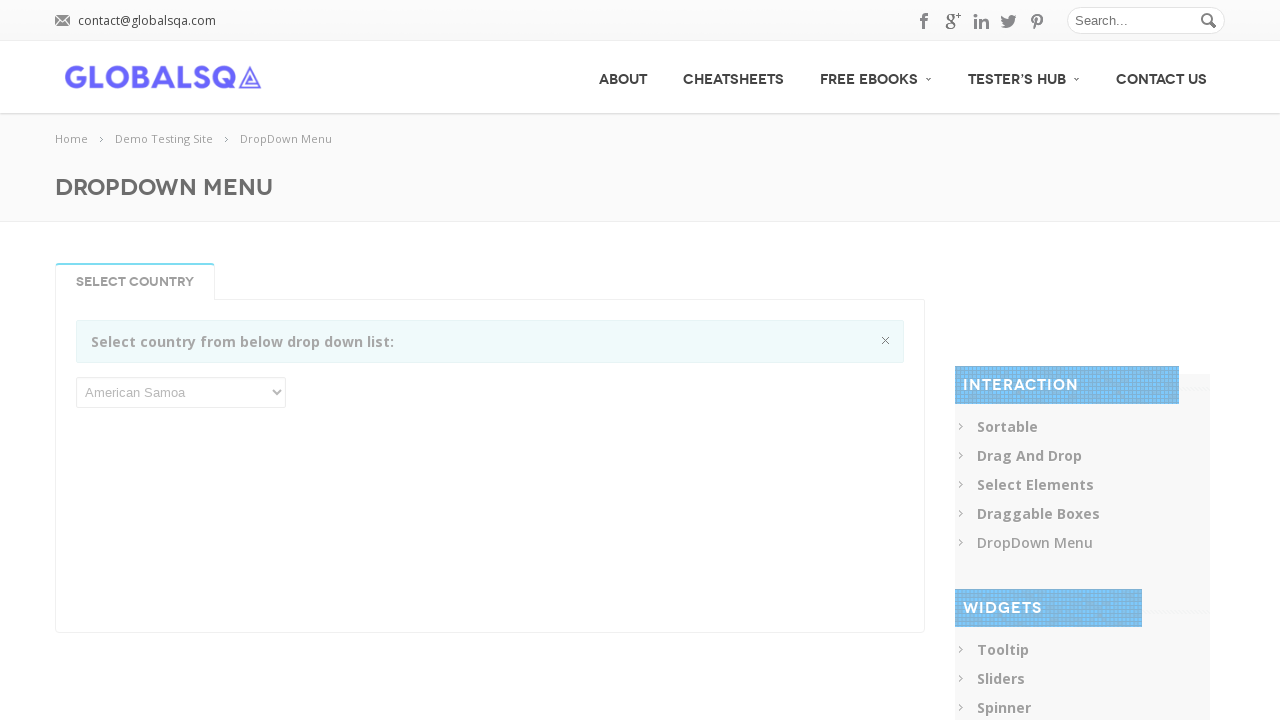

Waited 3 seconds for selection to be applied
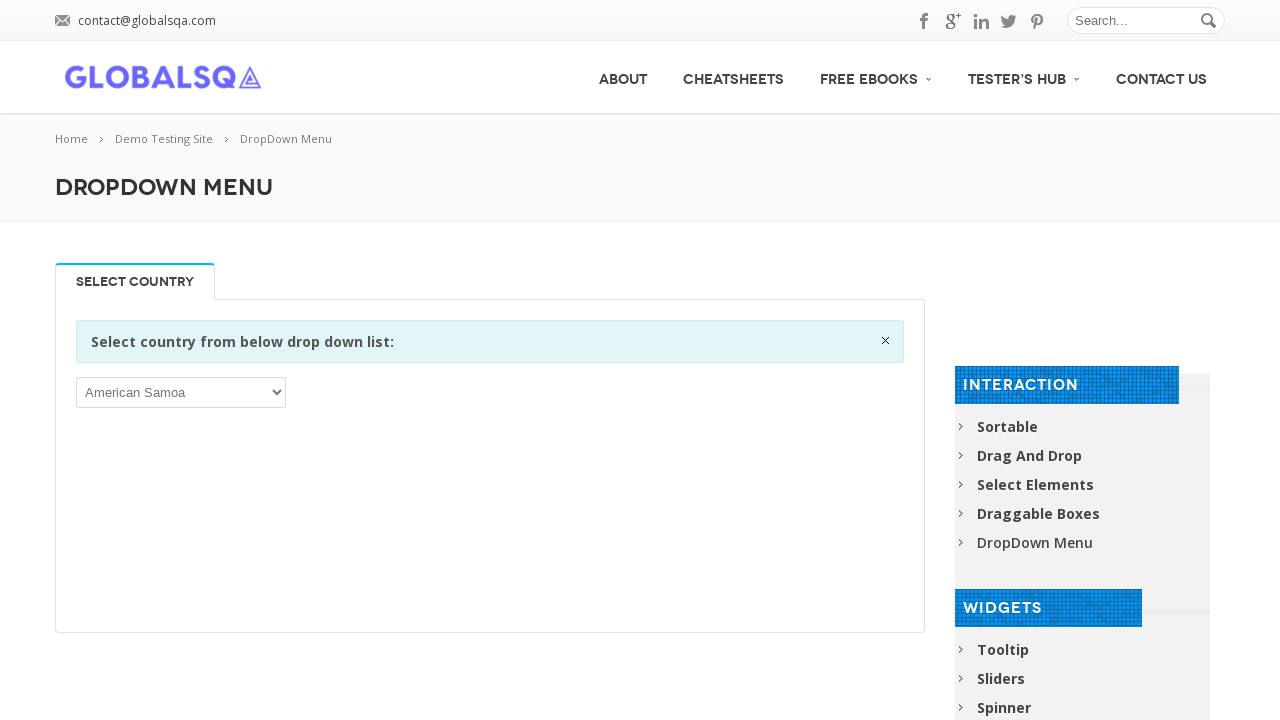

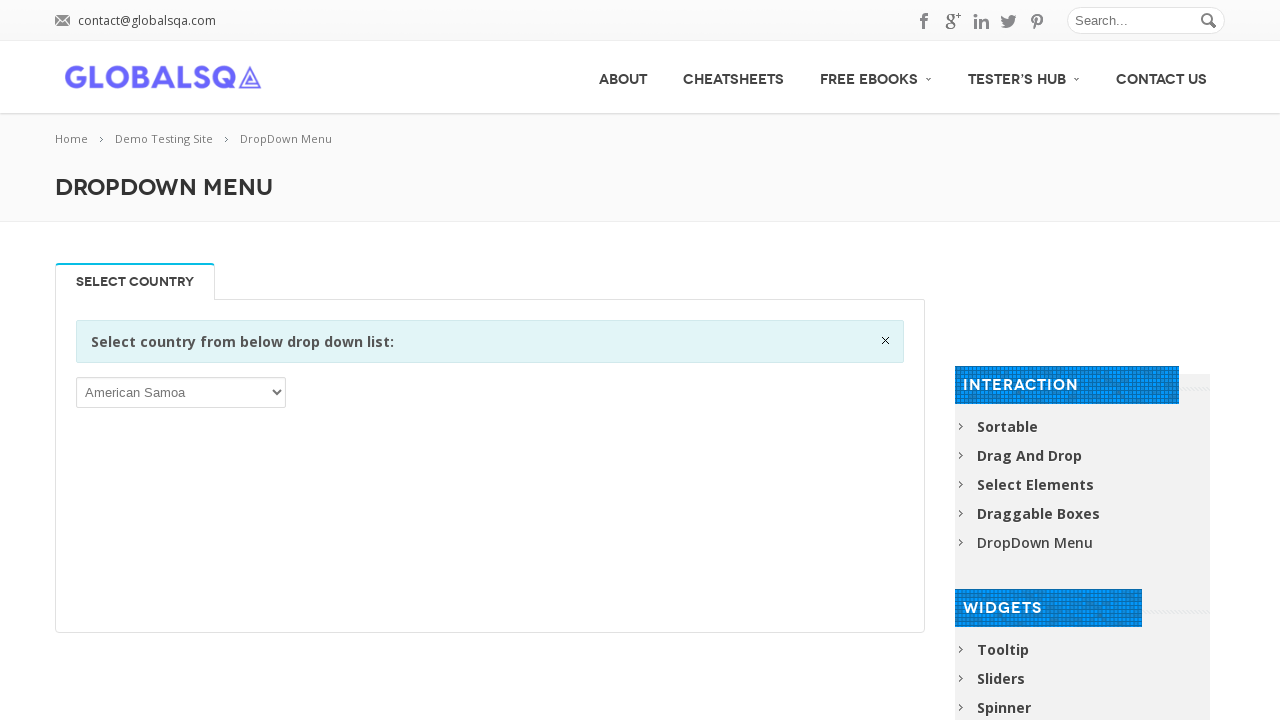